Tests dynamic element addition and removal by clicking an add button to create an element, then clicking the delete button to remove it

Starting URL: https://the-internet.herokuapp.com/add_remove_elements/

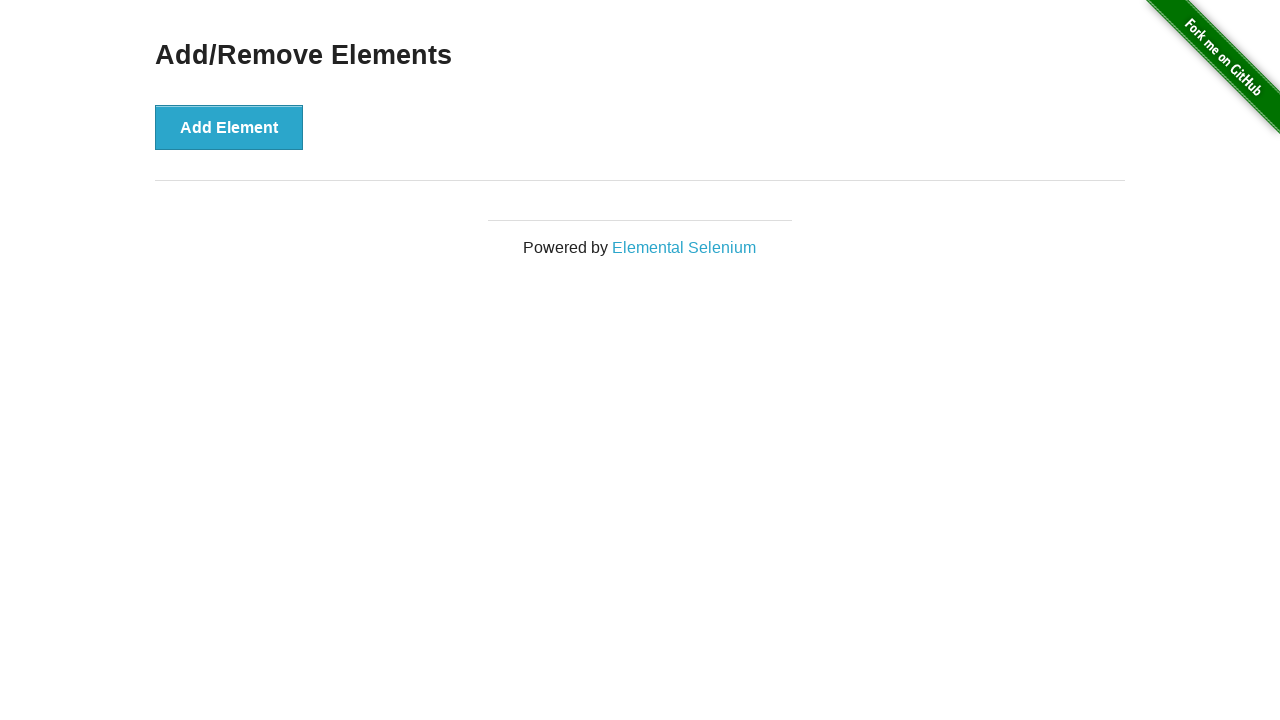

Navigated to Add/Remove Elements page
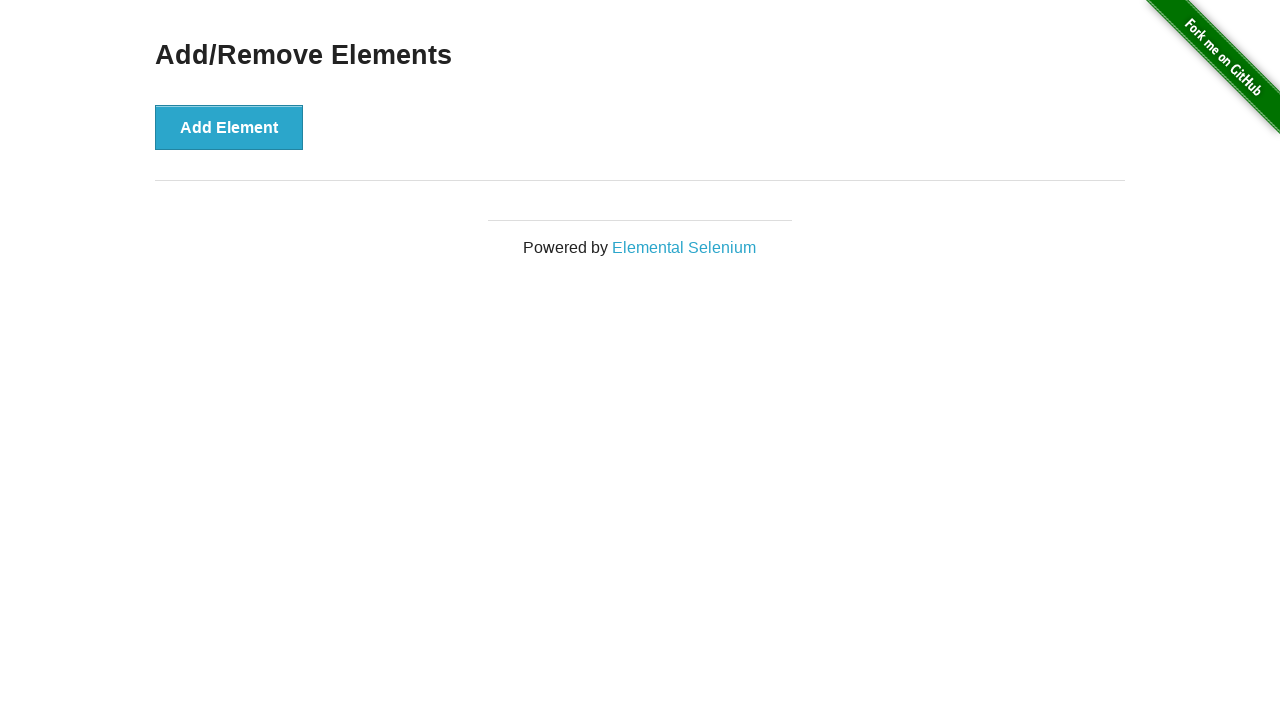

Clicked Add Element button to create a new element at (229, 127) on .example button
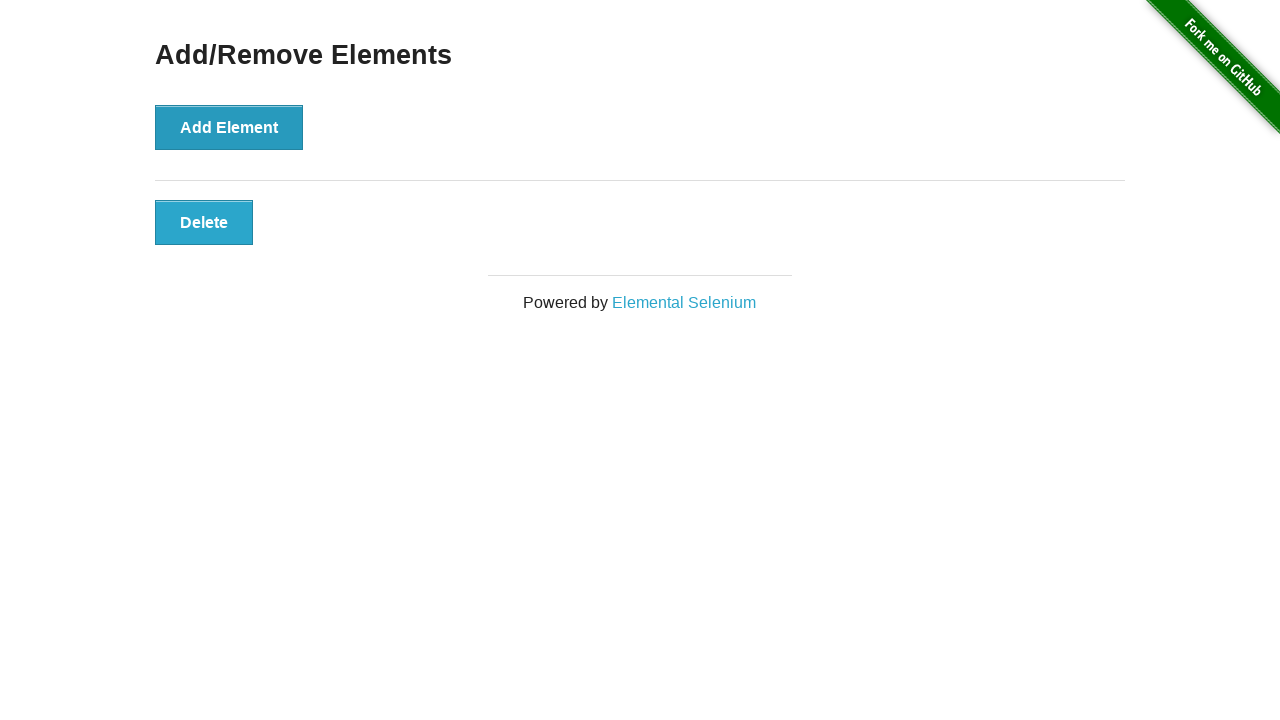

Delete button appeared and became visible
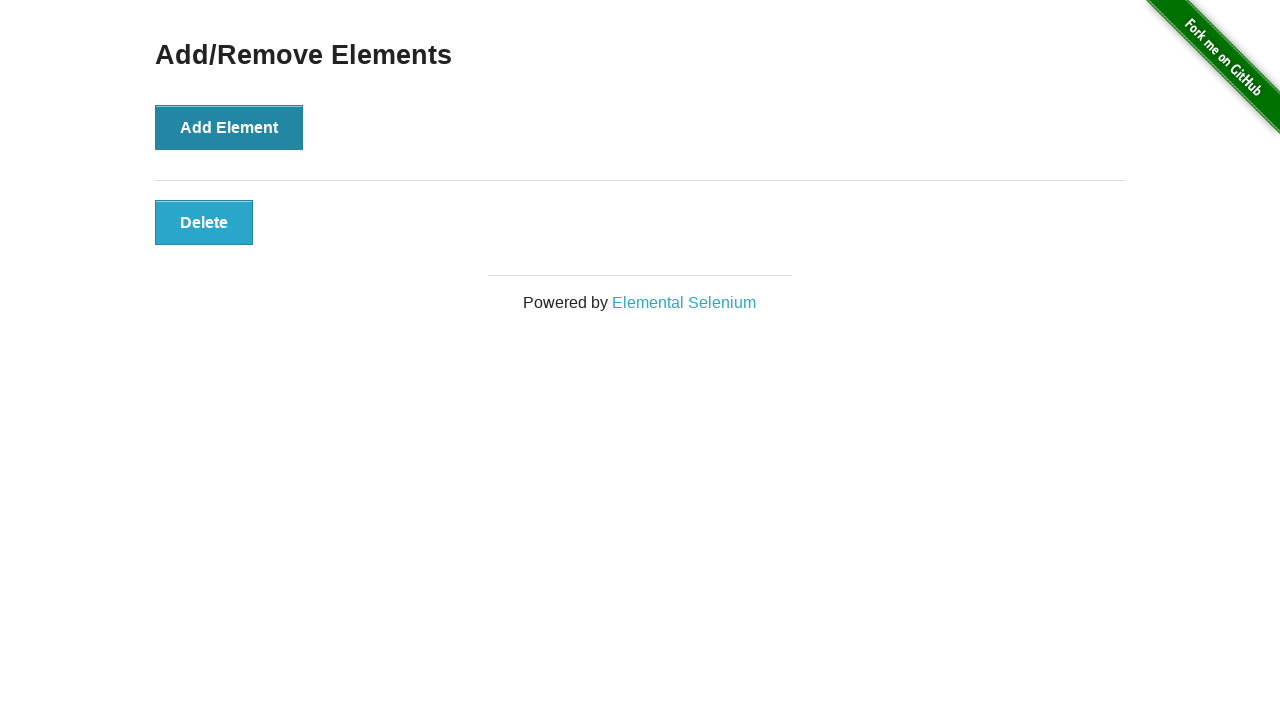

Clicked delete button to remove the element at (204, 222) on #elements button
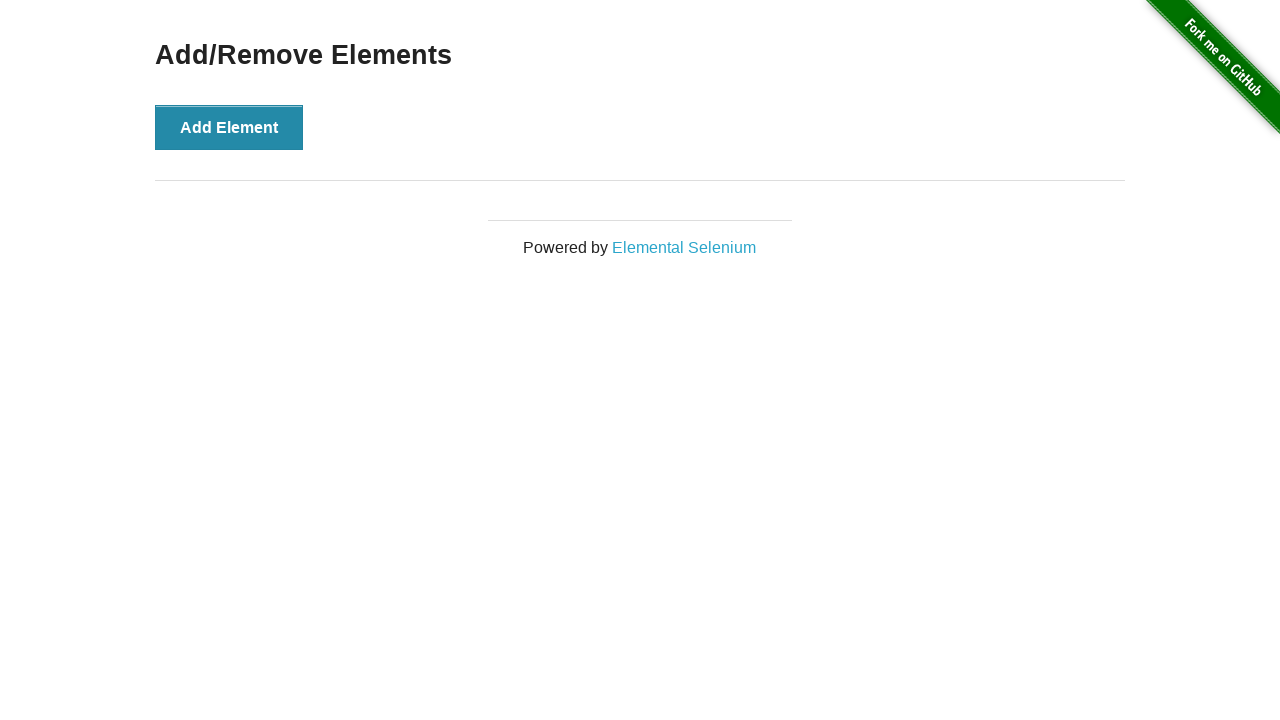

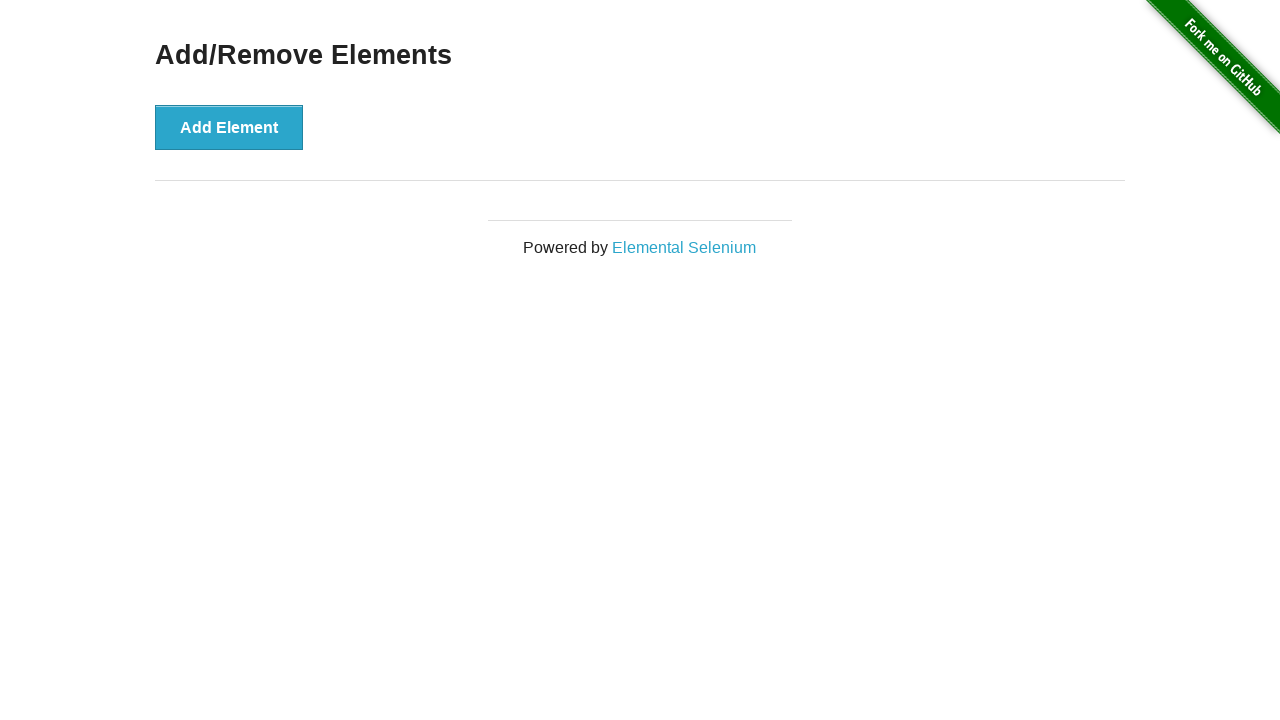